Tests tooltip functionality by hovering over an input field and verifying the tooltip content appears

Starting URL: https://automationfc.github.io/jquery-tooltip/

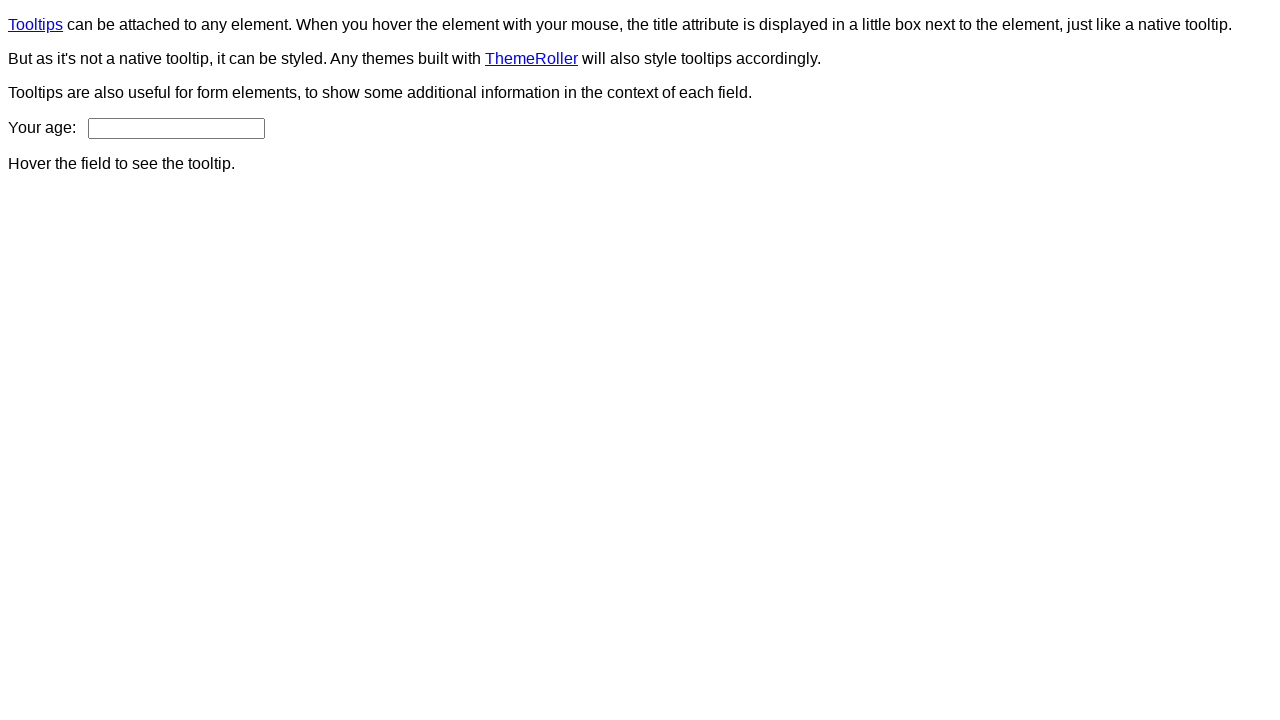

Navigated to jQuery tooltip test page
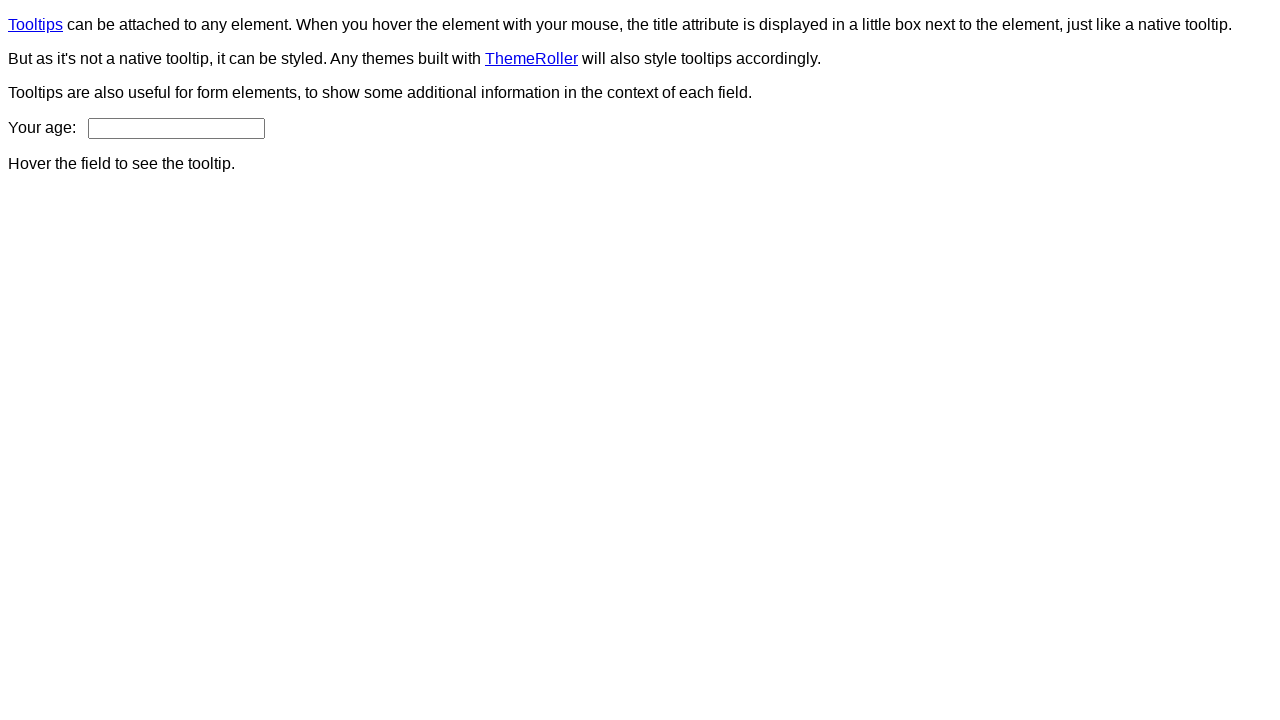

Hovered over age input field at (176, 128) on input#age
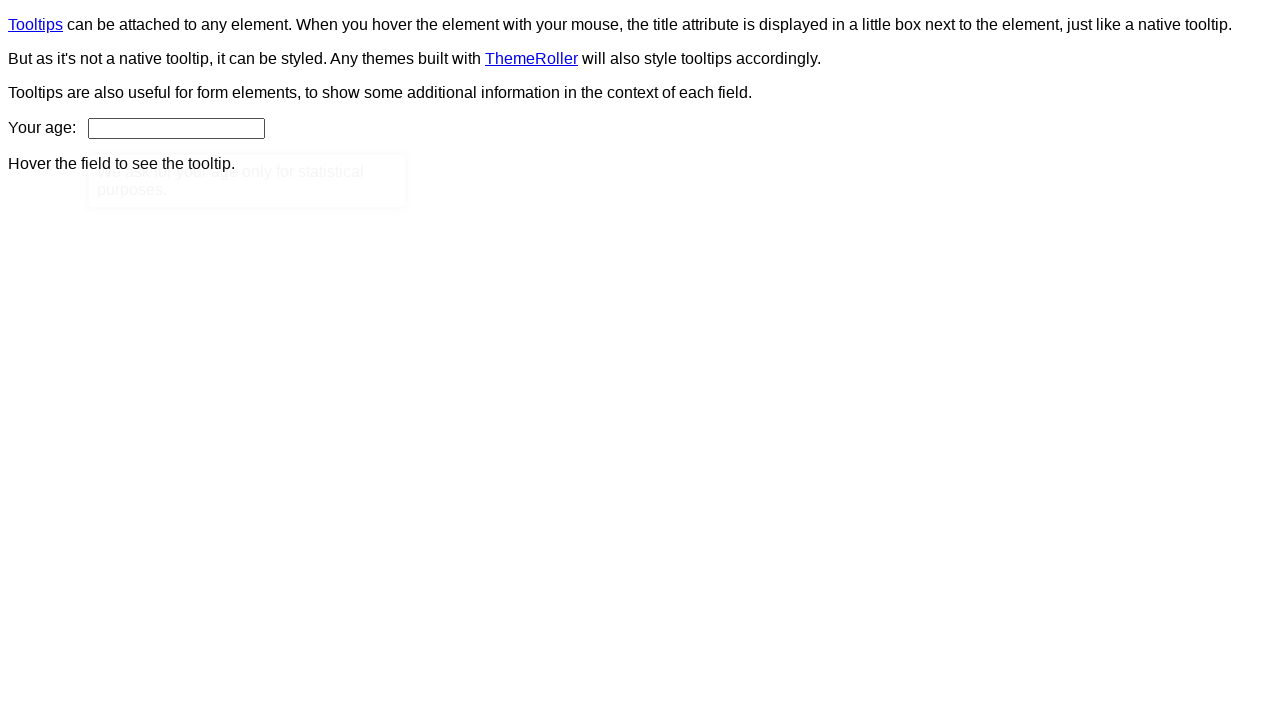

Tooltip content appeared
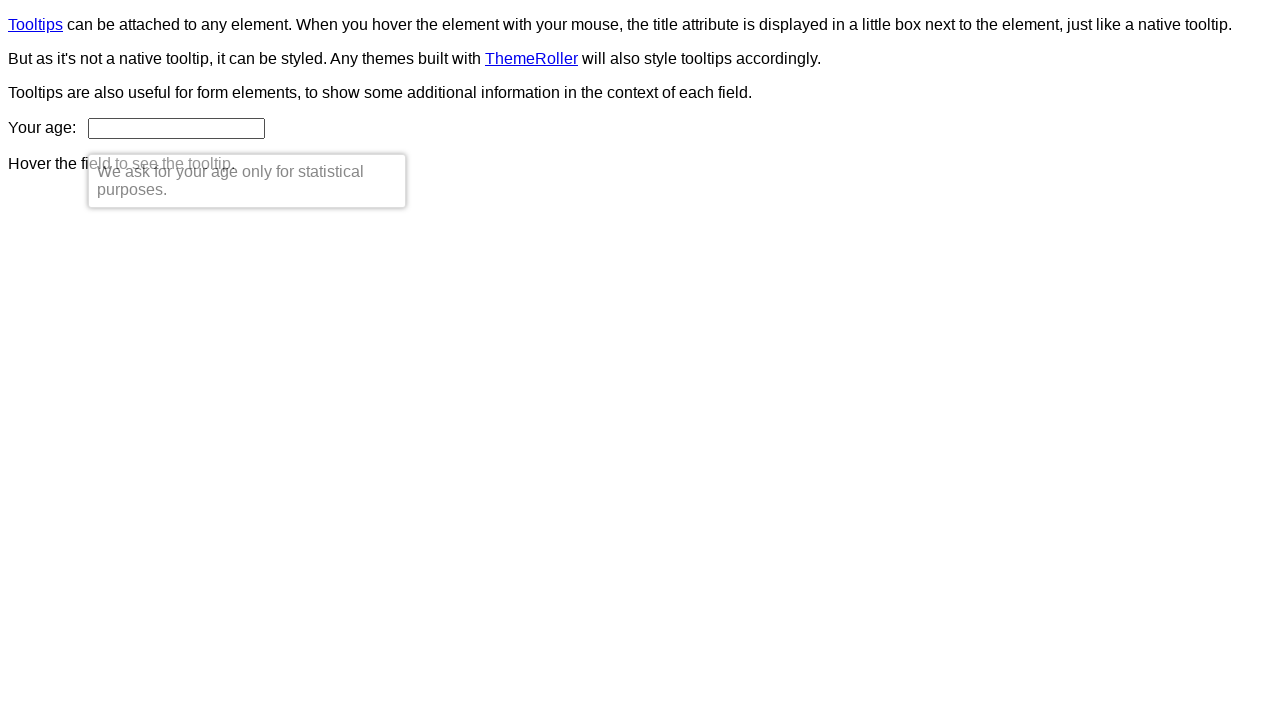

Verified tooltip content matches expected text: 'We ask for your age only for statistical purposes.'
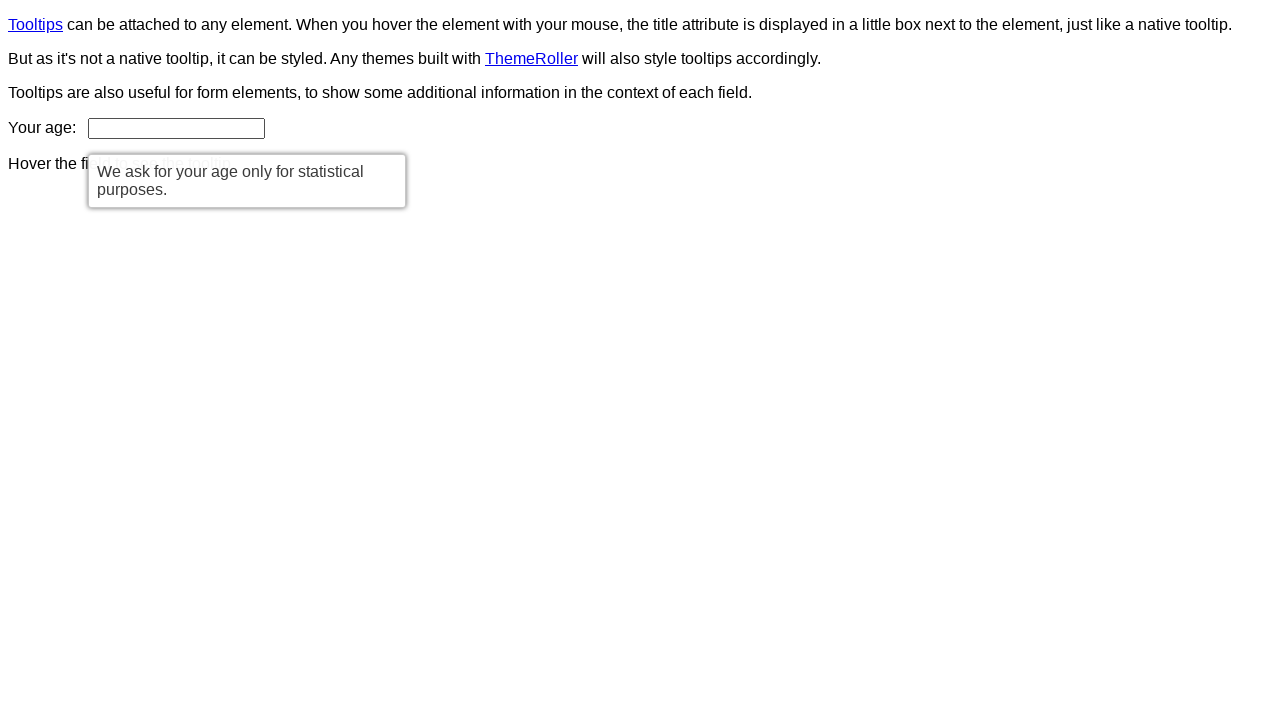

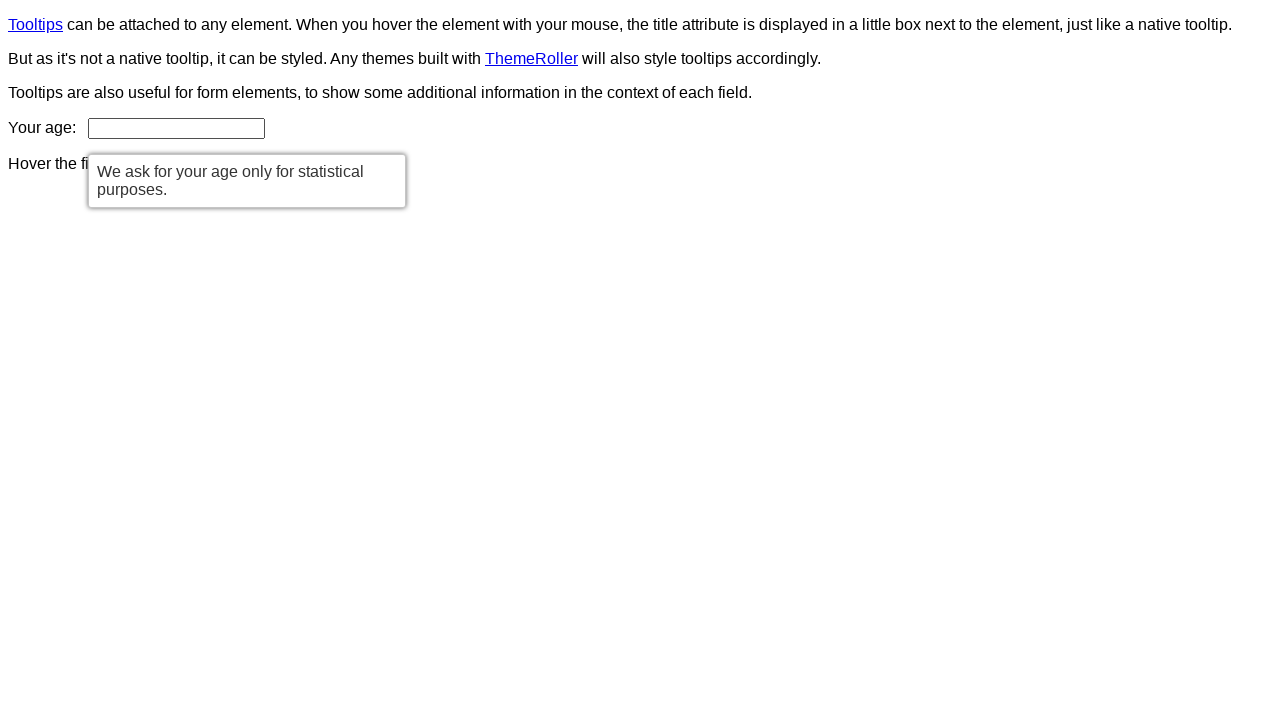